Navigates to a test automation practice page, scrolls down to a book table, and verifies the table with rows and columns is present and accessible.

Starting URL: https://testautomationpractice.blogspot.com/

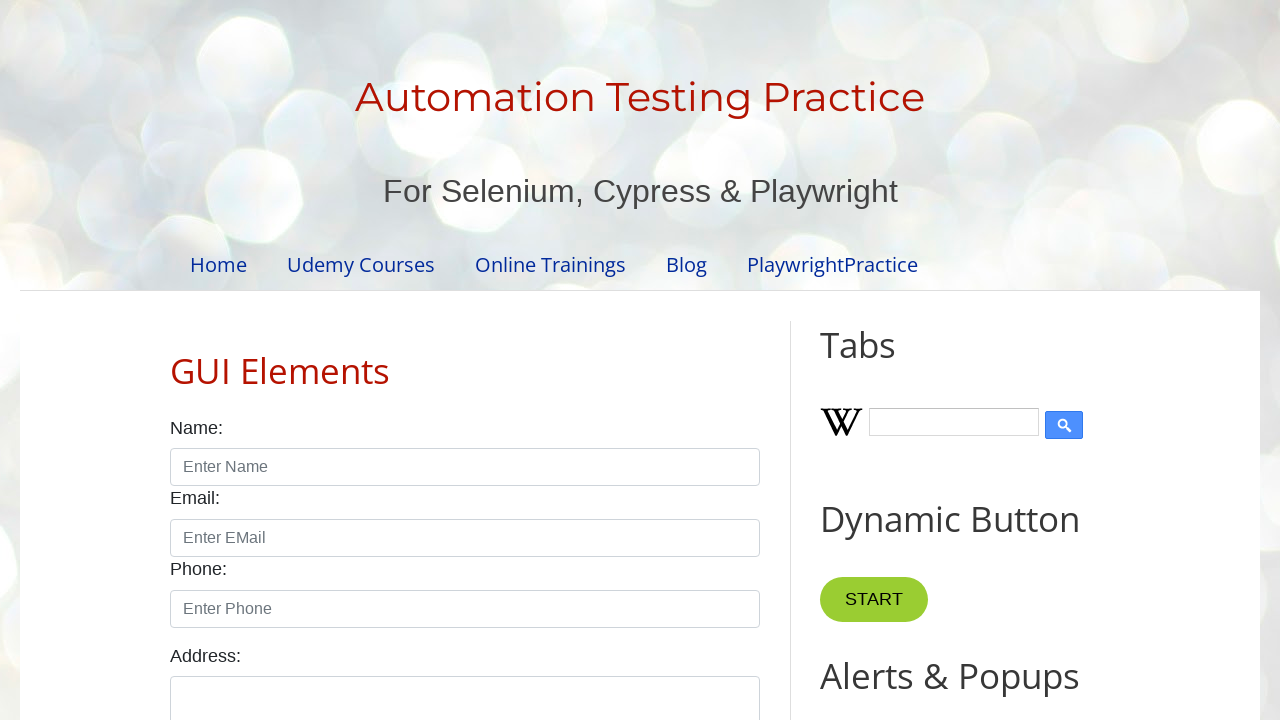

Scrolled down 1200 pixels to reveal the book table
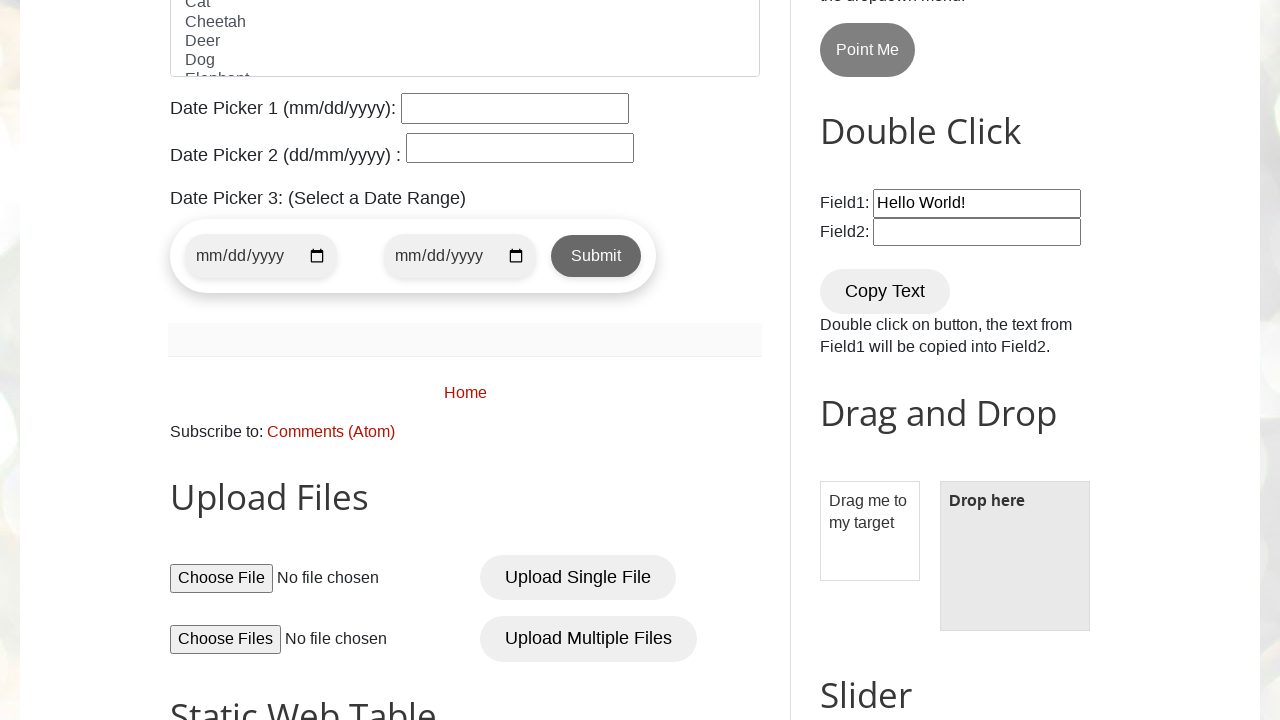

Book table with name 'BookTable' is now visible
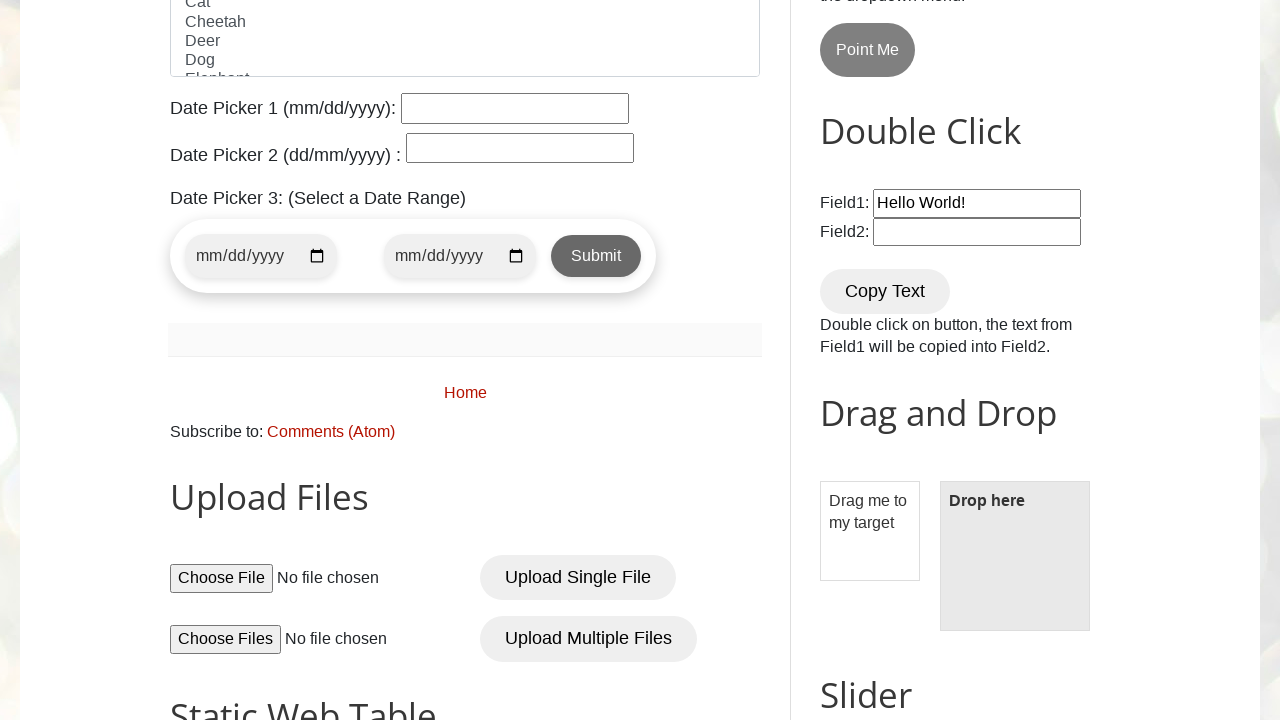

Verified that table rows exist in the book table
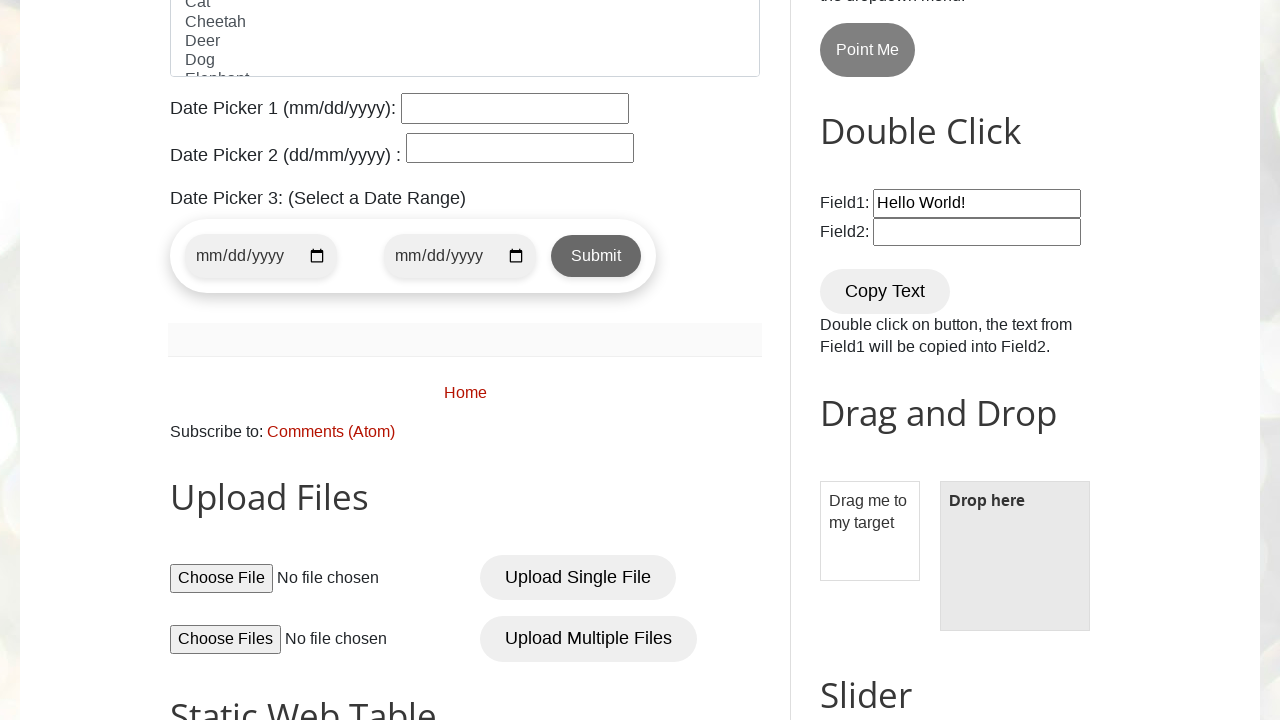

Verified that table headers exist in the book table
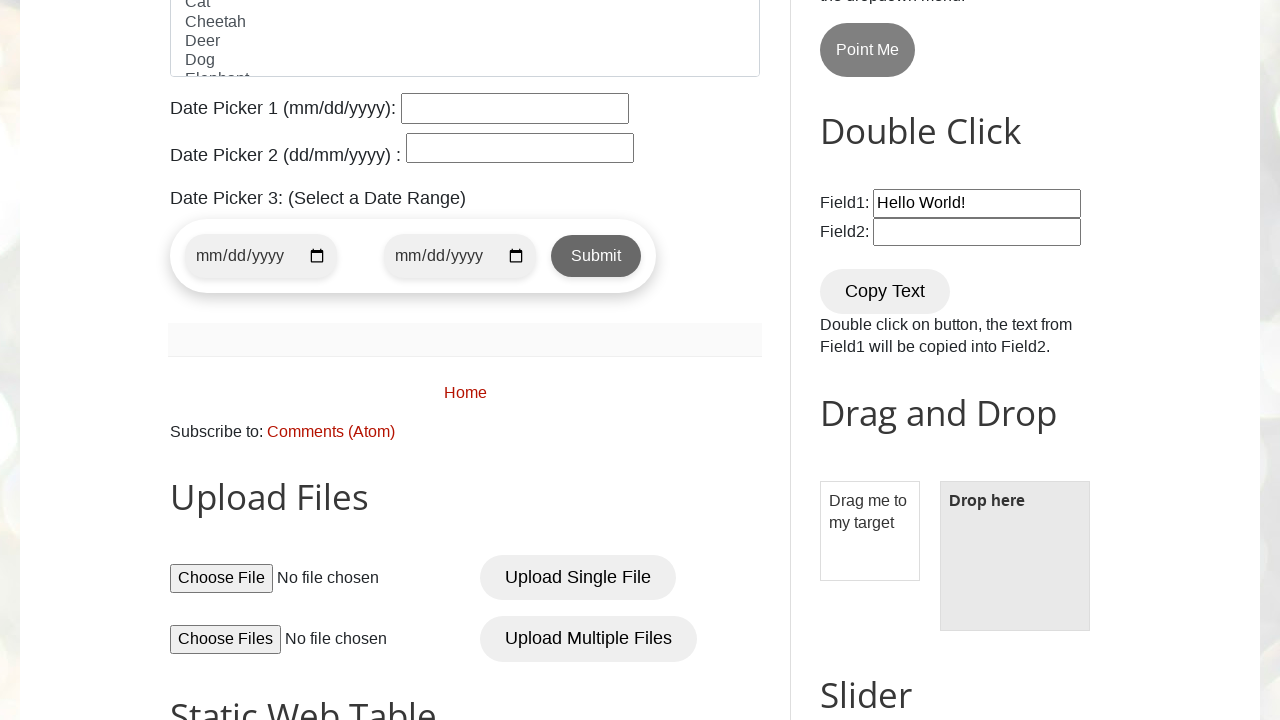

Verified access to a cell in row 2, column 1 of the book table
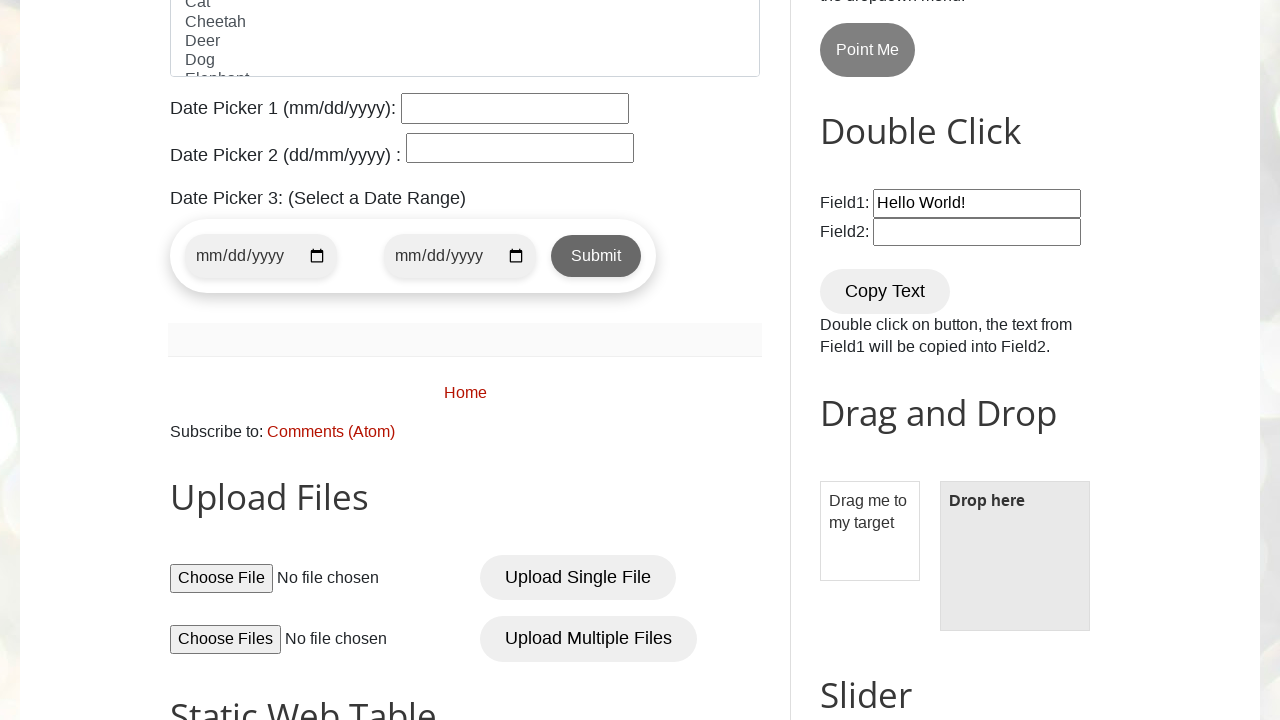

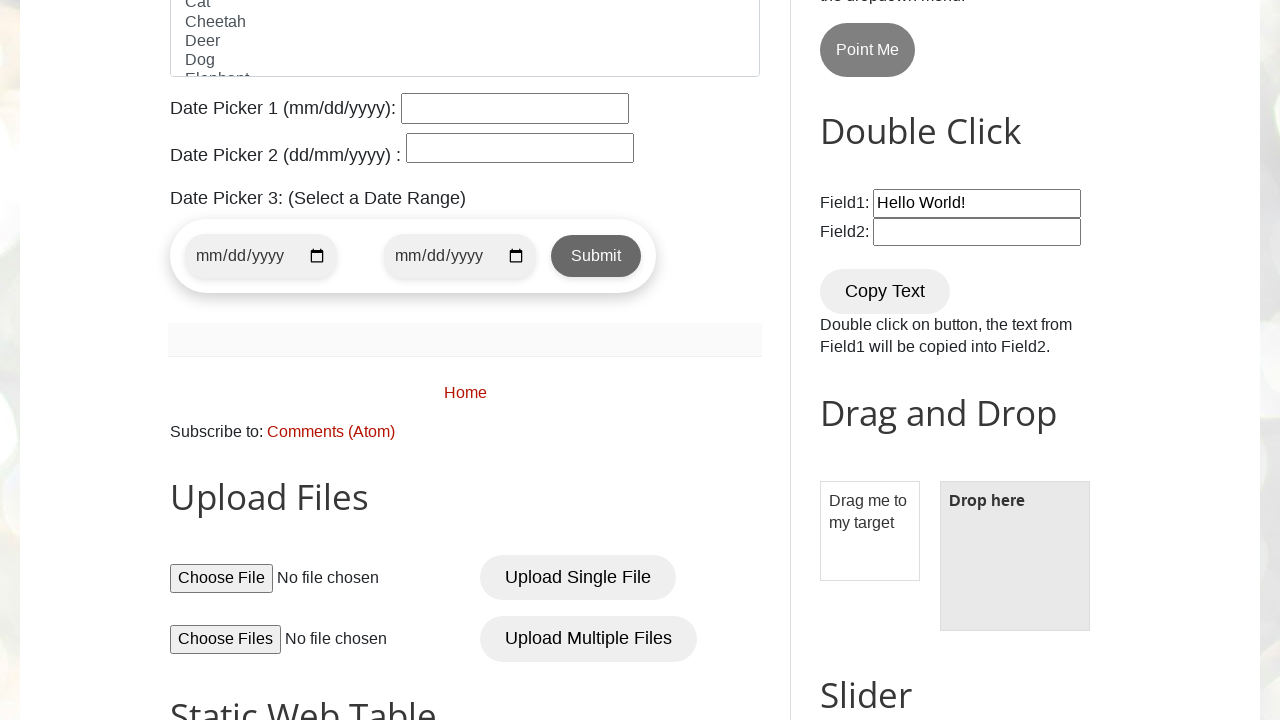